Tests drag and drop functionality by dragging an element and dropping it onto a target element

Starting URL: https://jqueryui.com/resources/demos/droppable/default.html

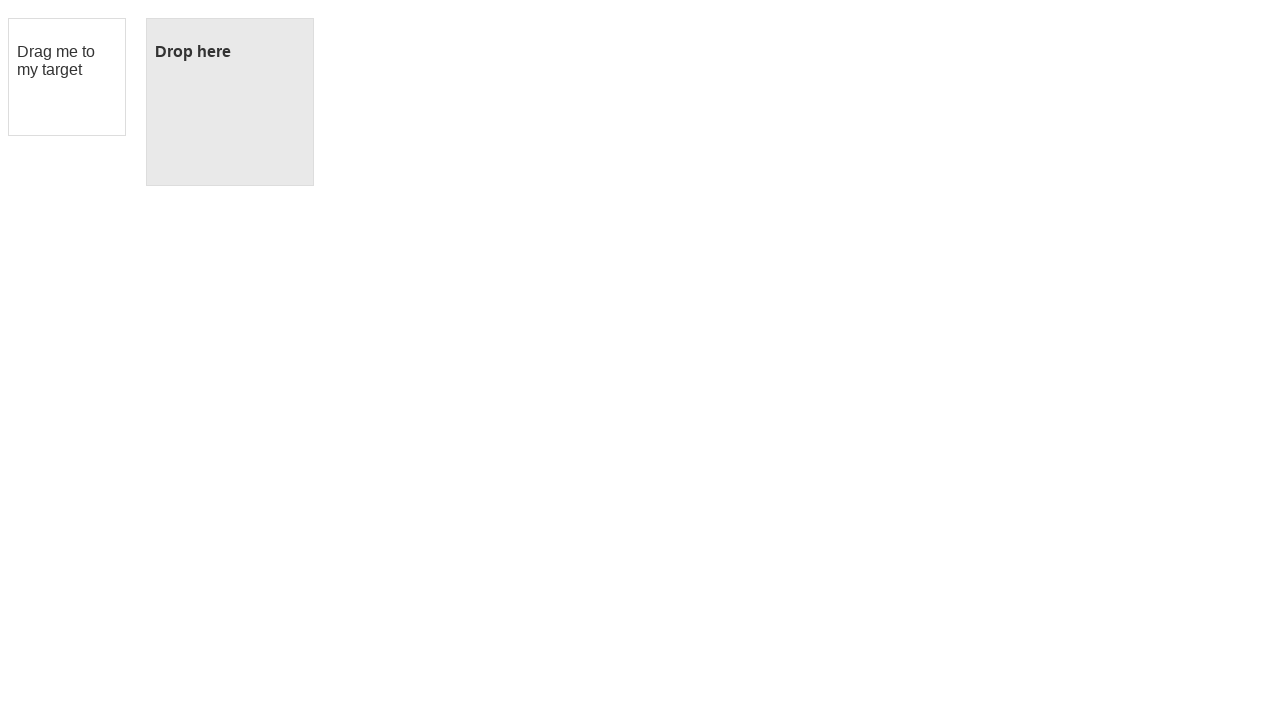

Located the draggable element
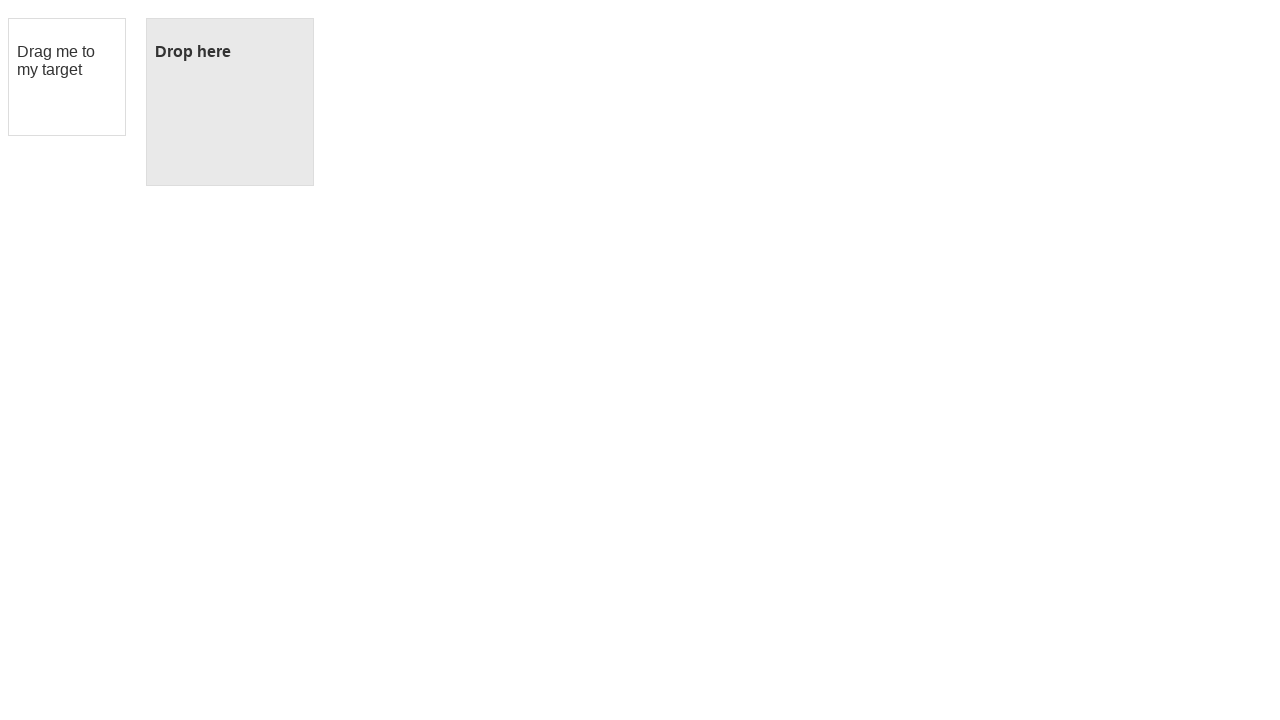

Located the droppable target element
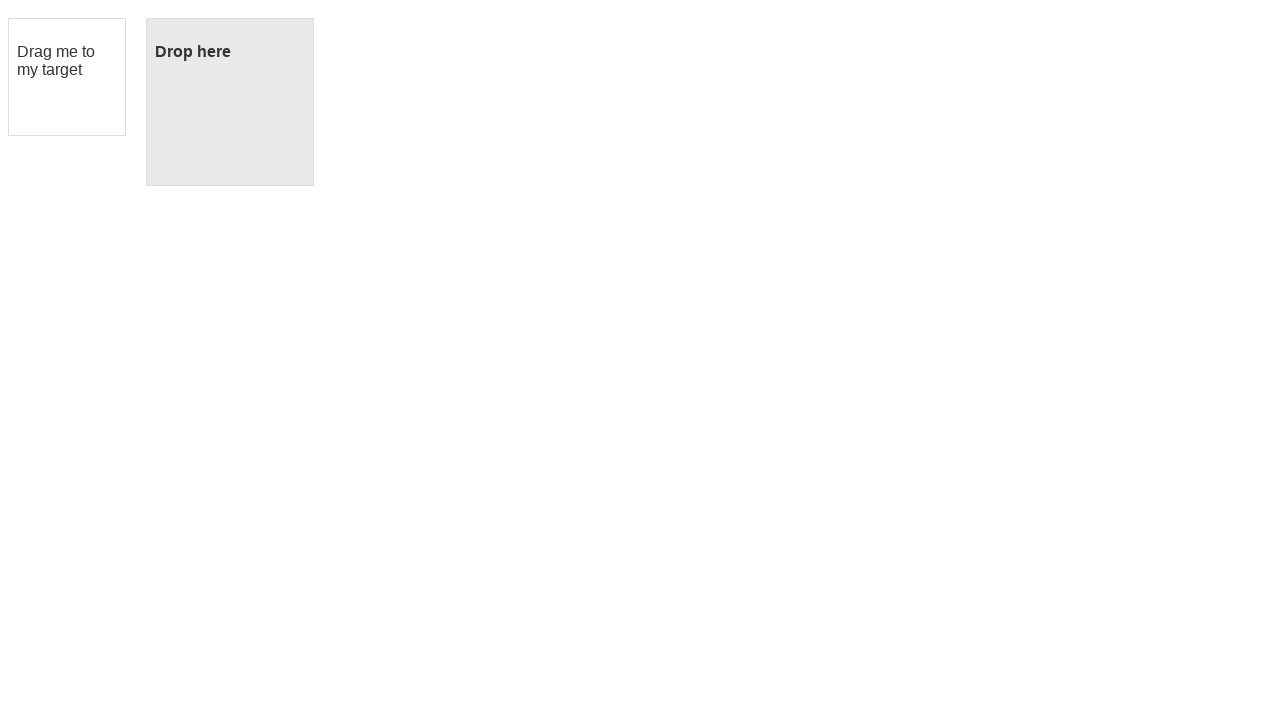

Dragged the source element onto the target element at (230, 102)
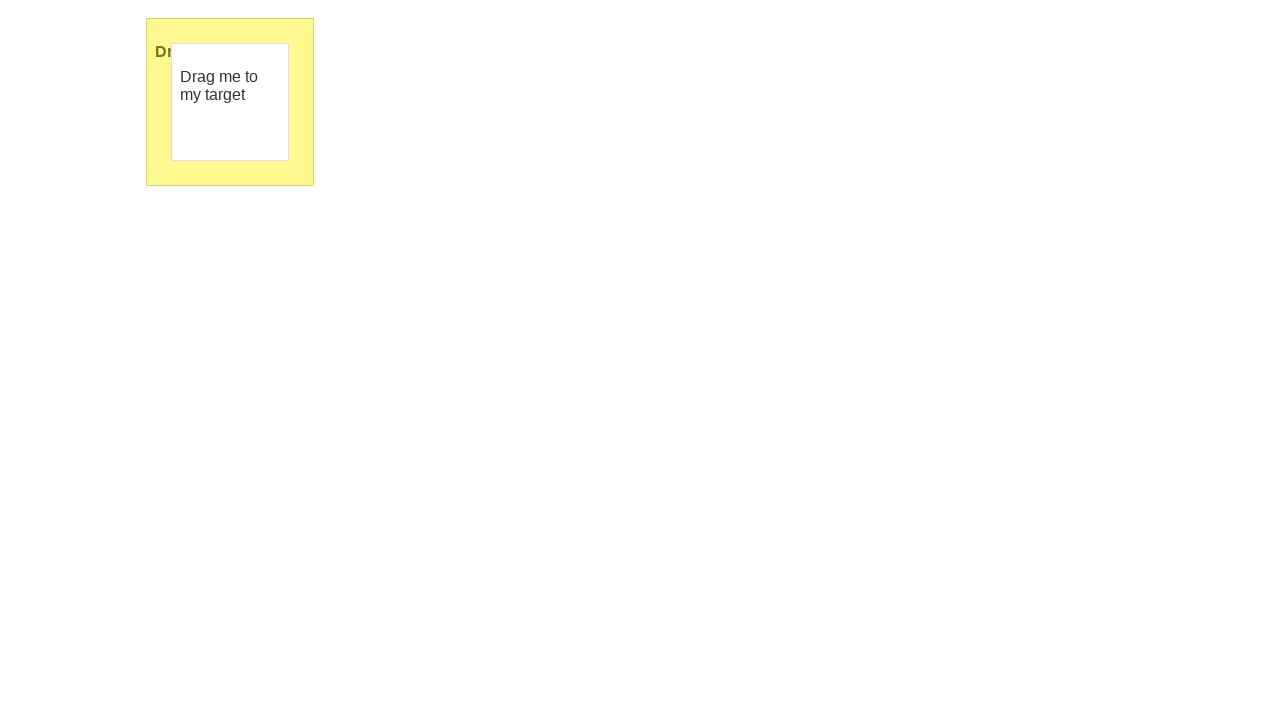

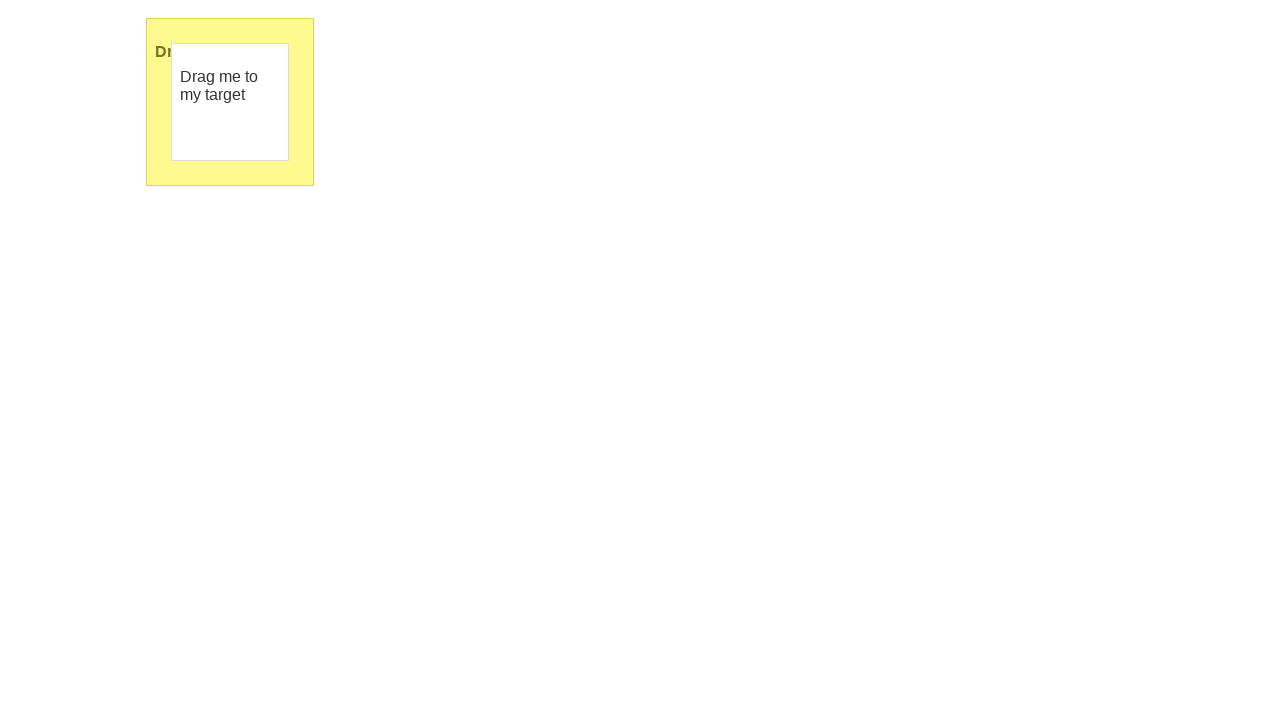